Tests JavaScript alert handling by clicking a button that triggers an alert popup, then accepting the alert to dismiss it.

Starting URL: http://omayo.blogspot.com/

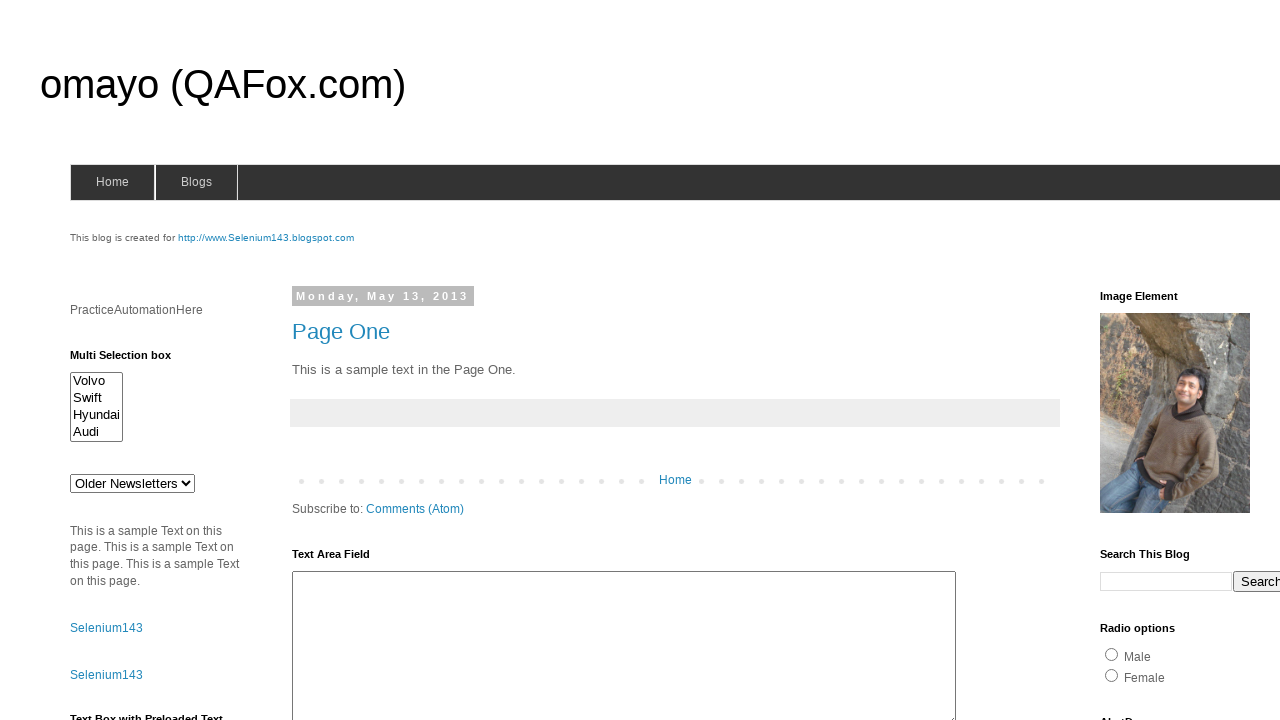

Clicked button to trigger JavaScript alert at (1154, 361) on #alert1
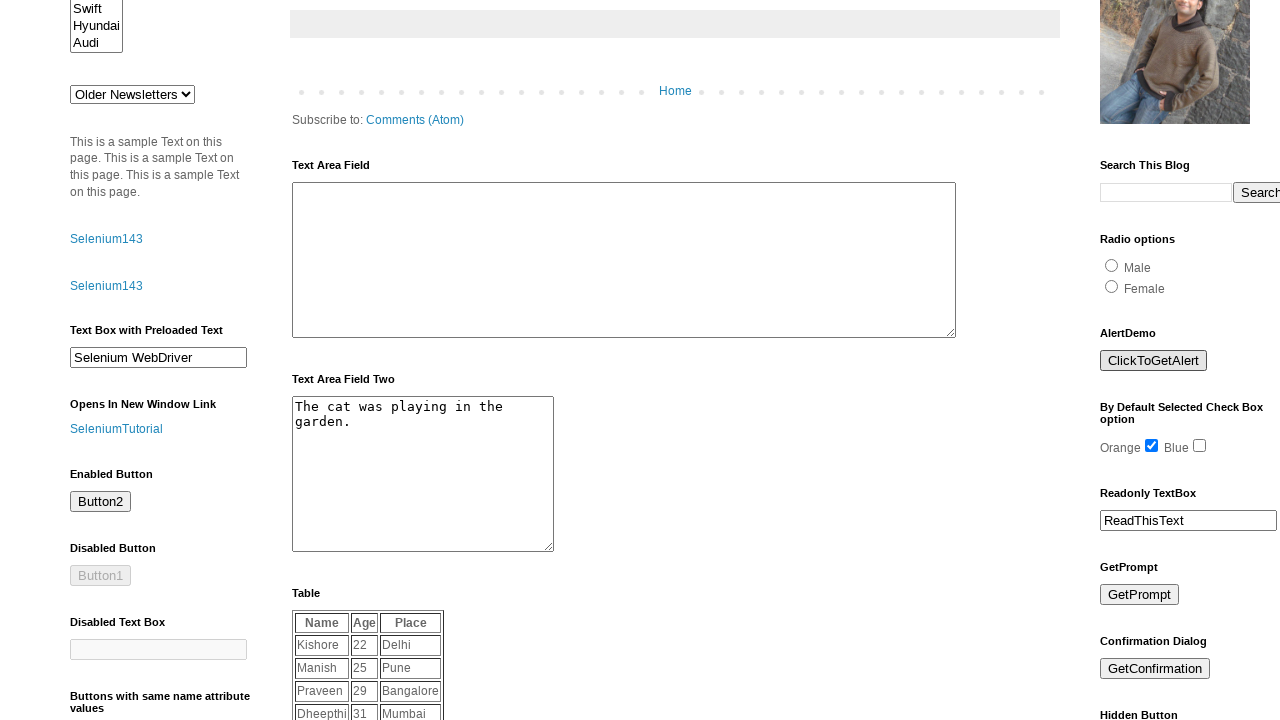

Set up dialog event listener
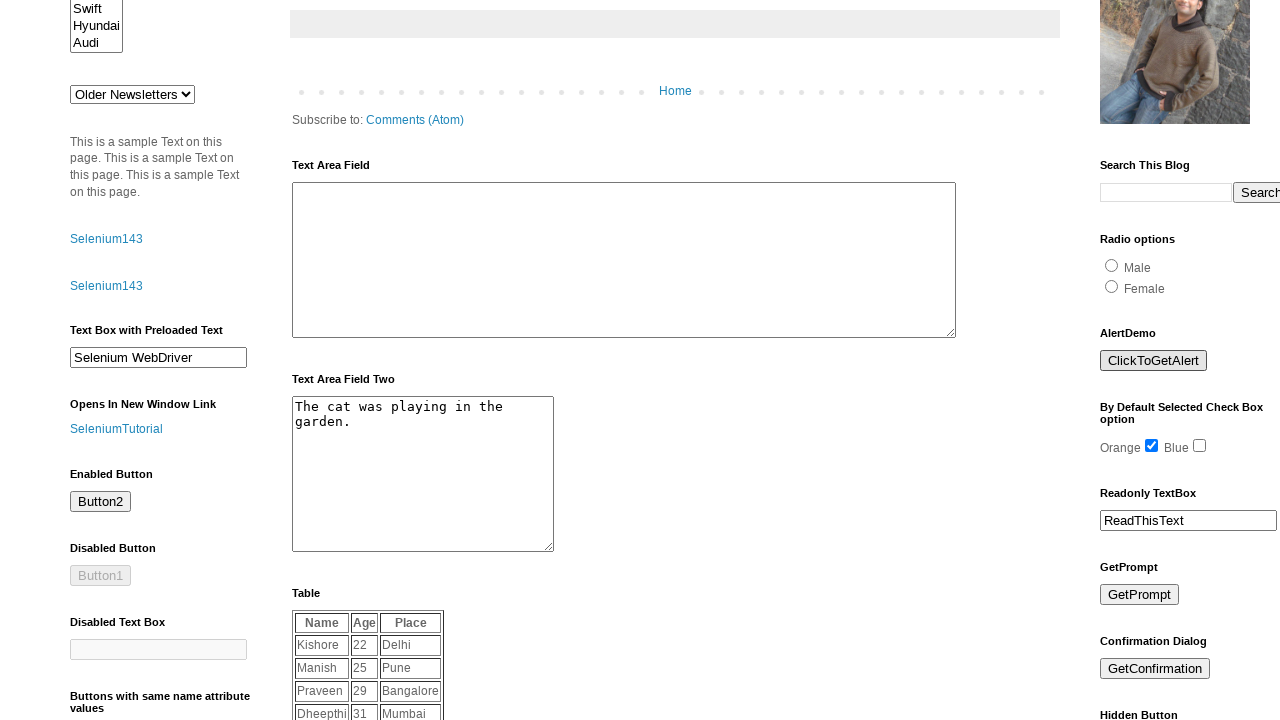

Removed previous dialog listener
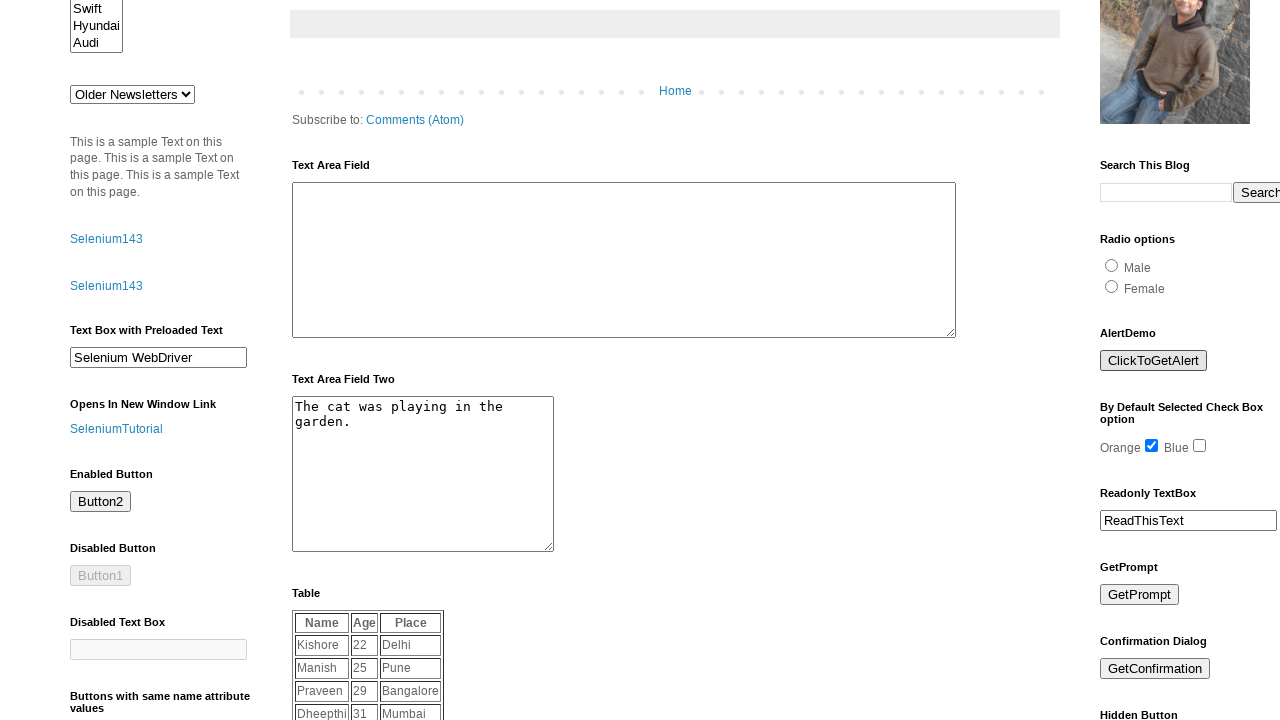

Set up one-time dialog handler to accept alert
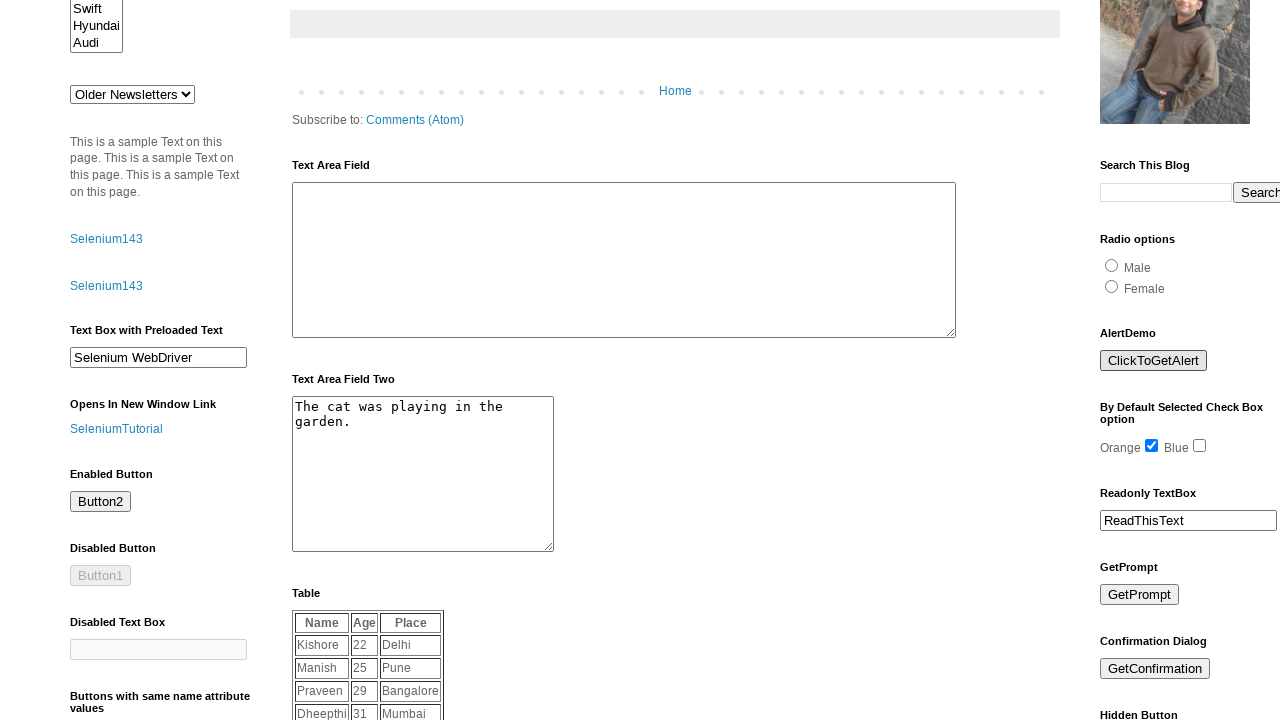

Clicked button to trigger alert with handler ready at (1154, 361) on #alert1
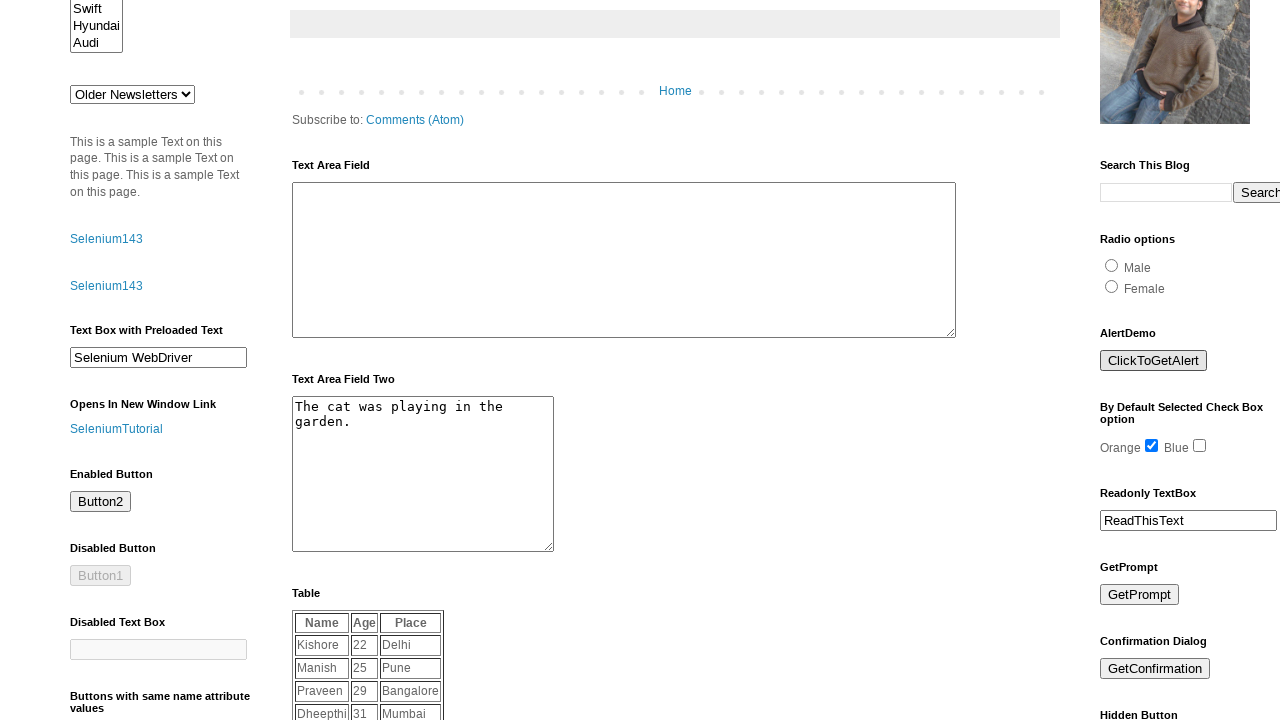

Waited for page to stabilize after alert dismissal
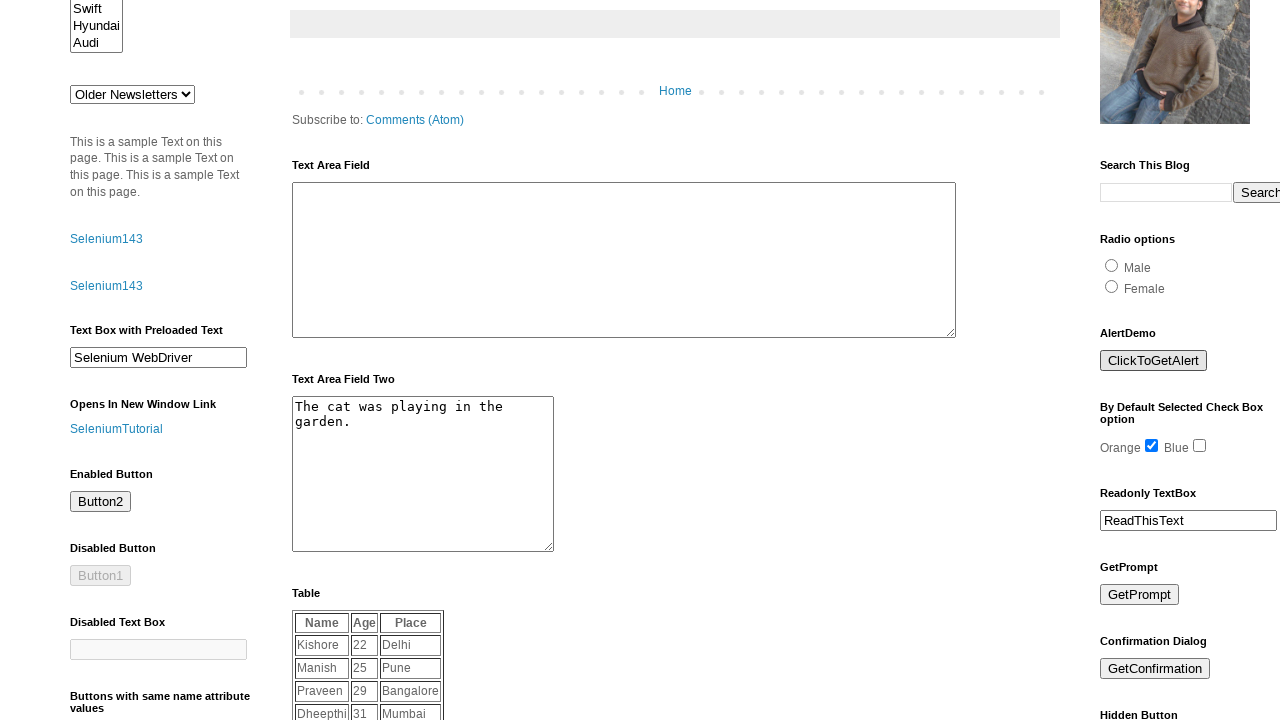

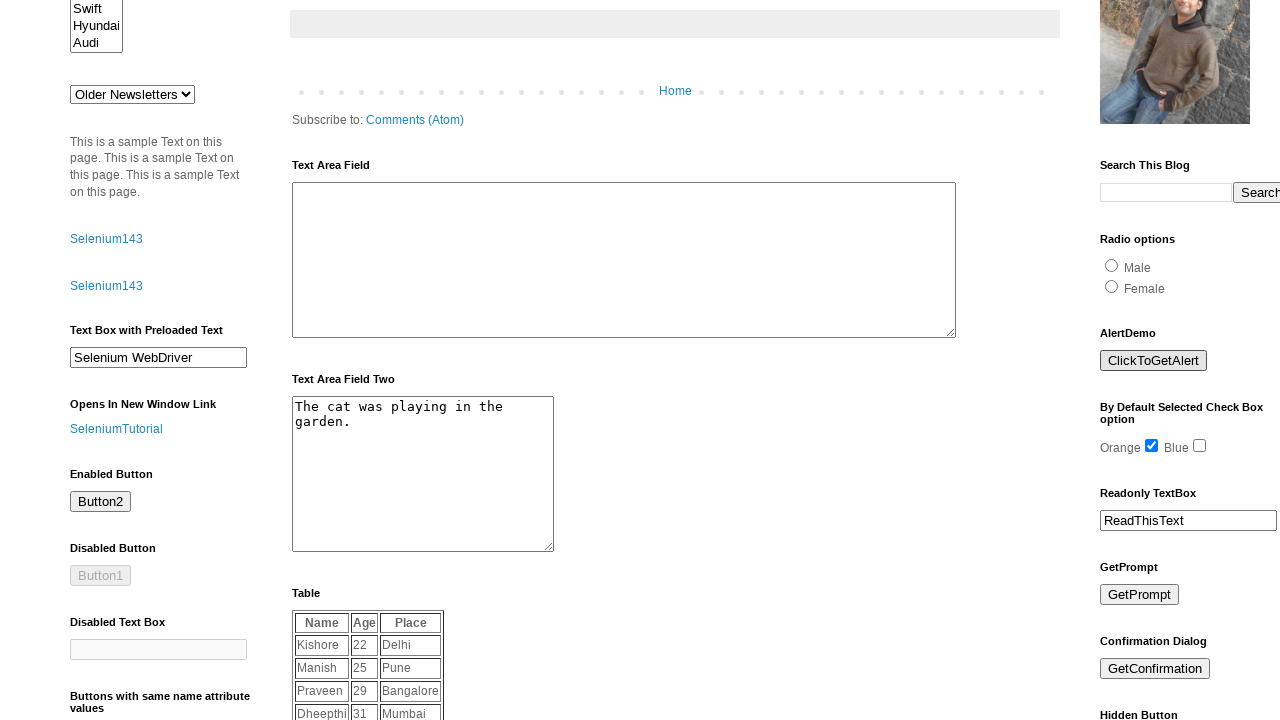